Tests marking todo items as complete by creating two items and checking their checkboxes to verify they receive the completed class

Starting URL: https://demo.playwright.dev/todomvc

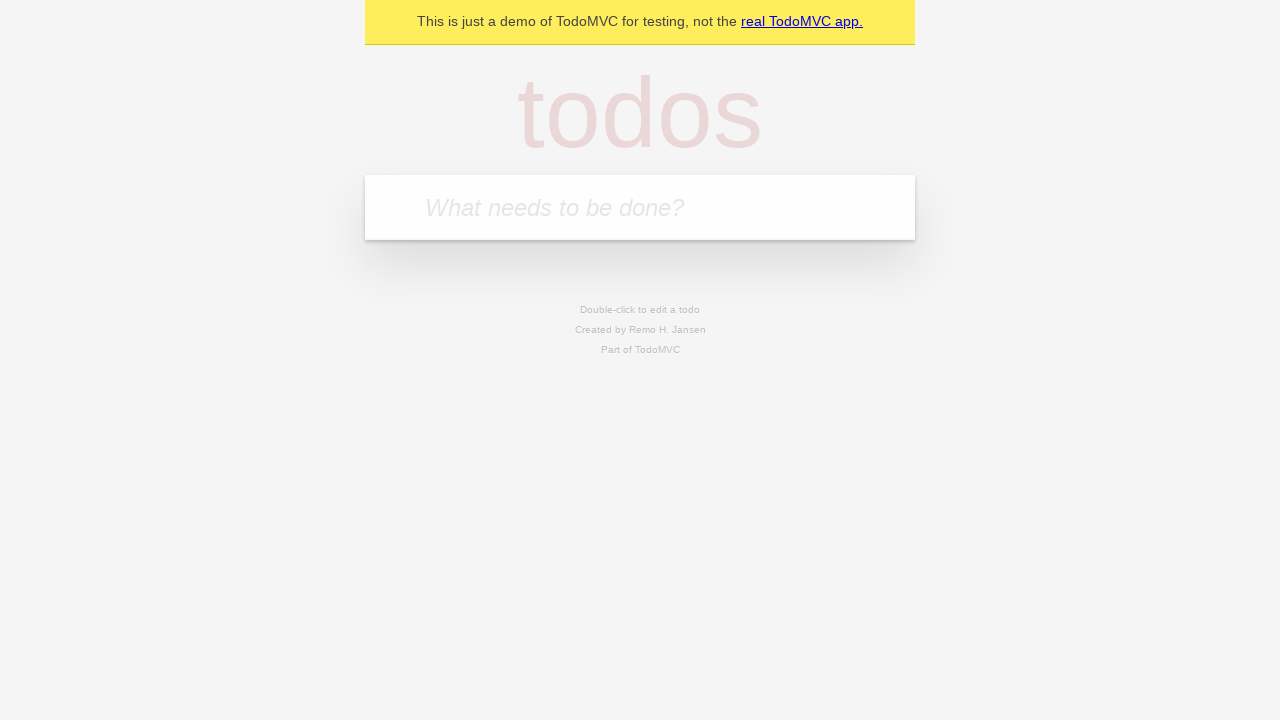

Filled todo input with 'buy some cheese' on internal:attr=[placeholder="What needs to be done?"i]
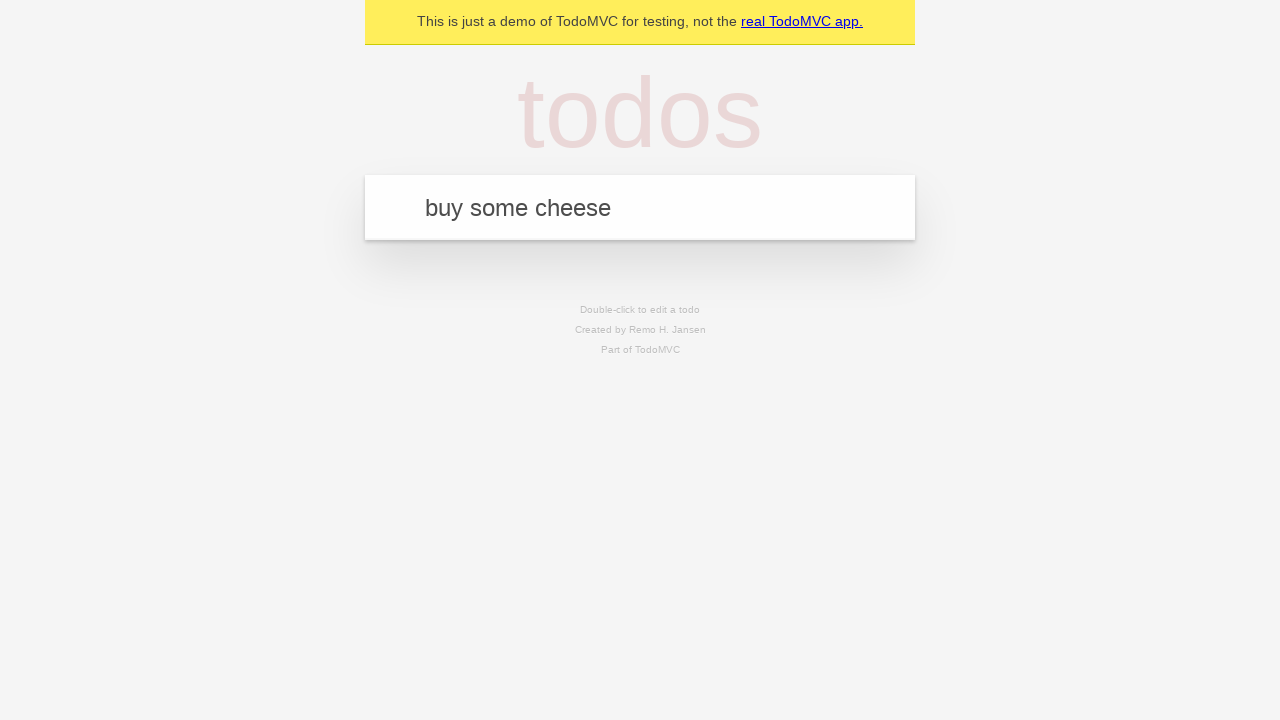

Pressed Enter to create first todo item on internal:attr=[placeholder="What needs to be done?"i]
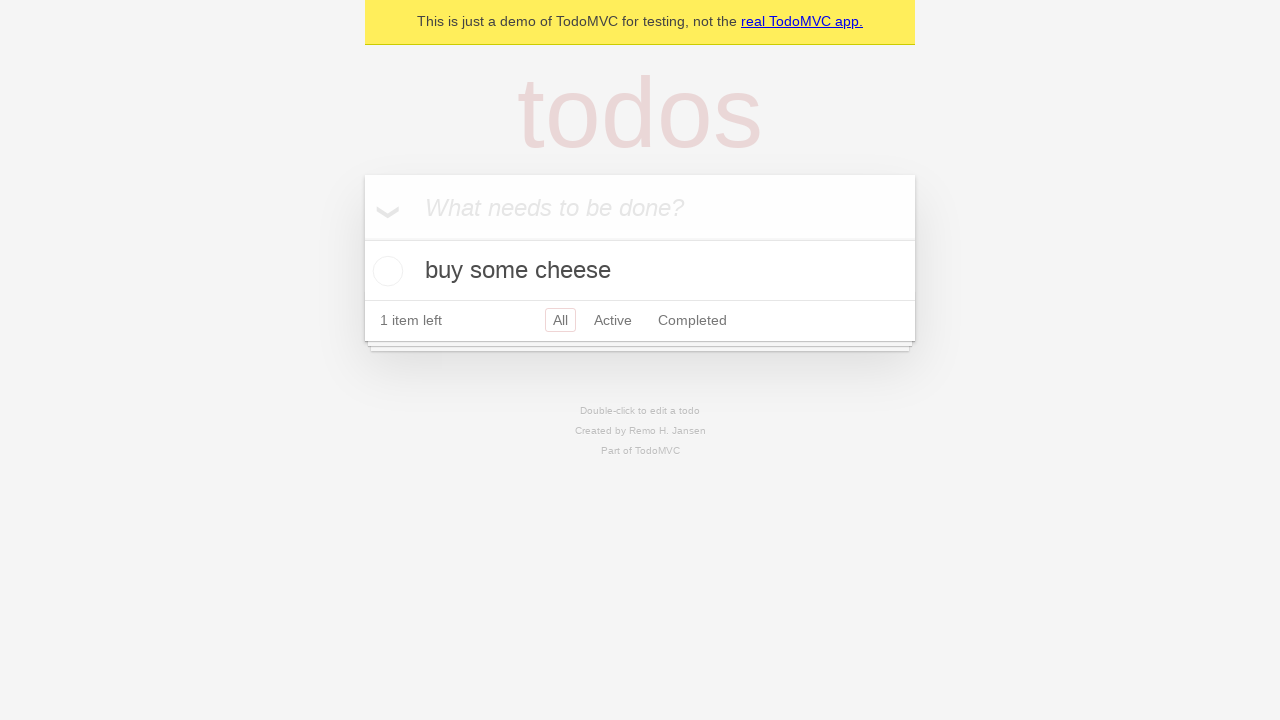

Filled todo input with 'feed the cat' on internal:attr=[placeholder="What needs to be done?"i]
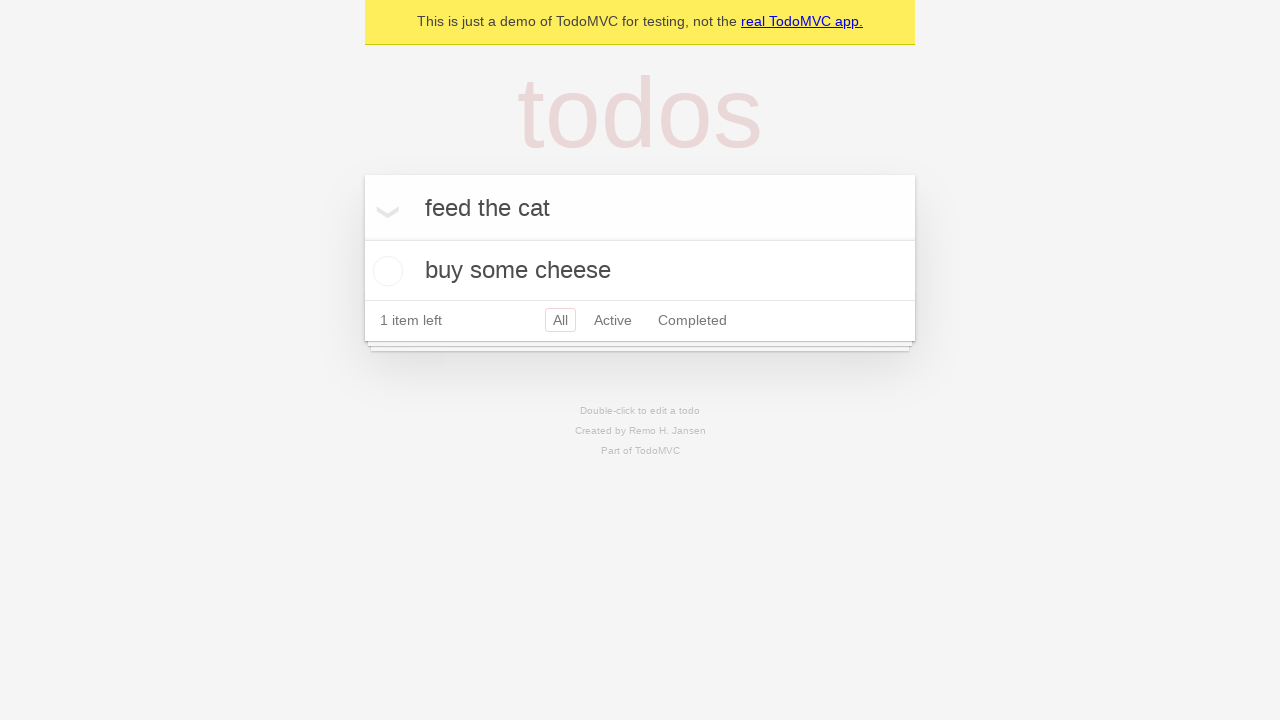

Pressed Enter to create second todo item on internal:attr=[placeholder="What needs to be done?"i]
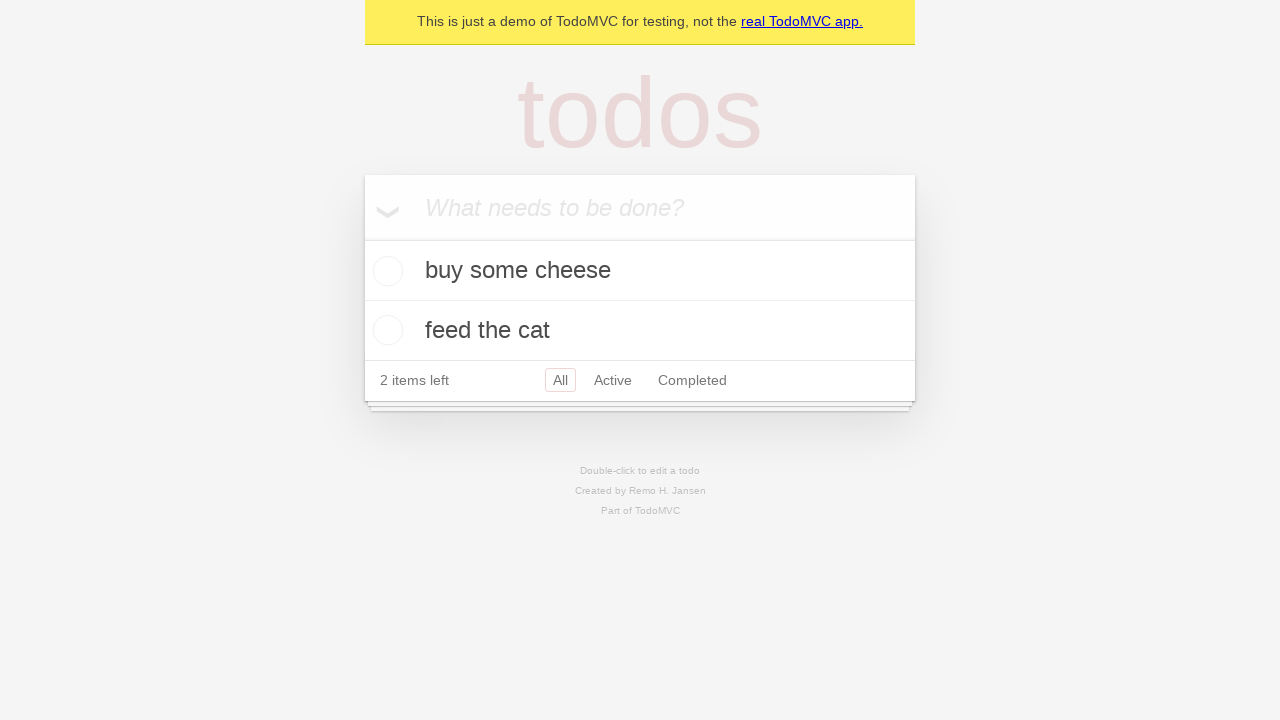

Located first todo item
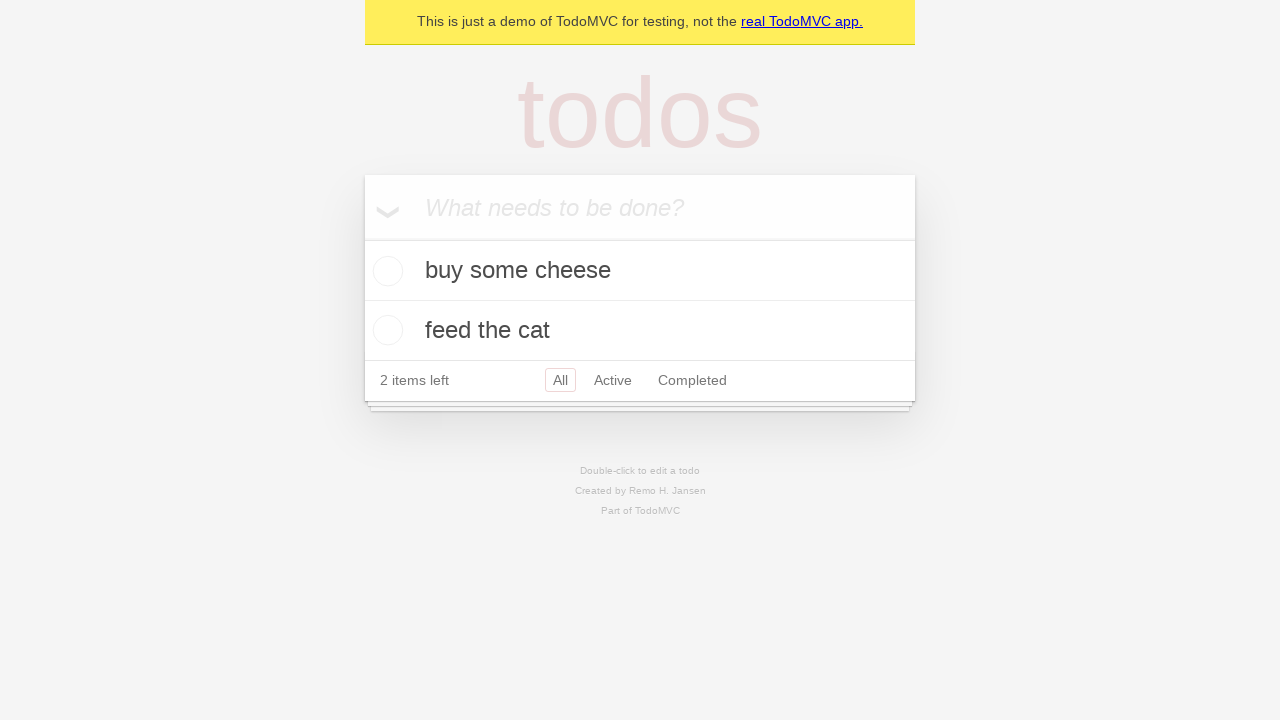

Checked checkbox for first todo item 'buy some cheese' at (385, 271) on internal:testid=[data-testid="todo-item"s] >> nth=0 >> internal:role=checkbox
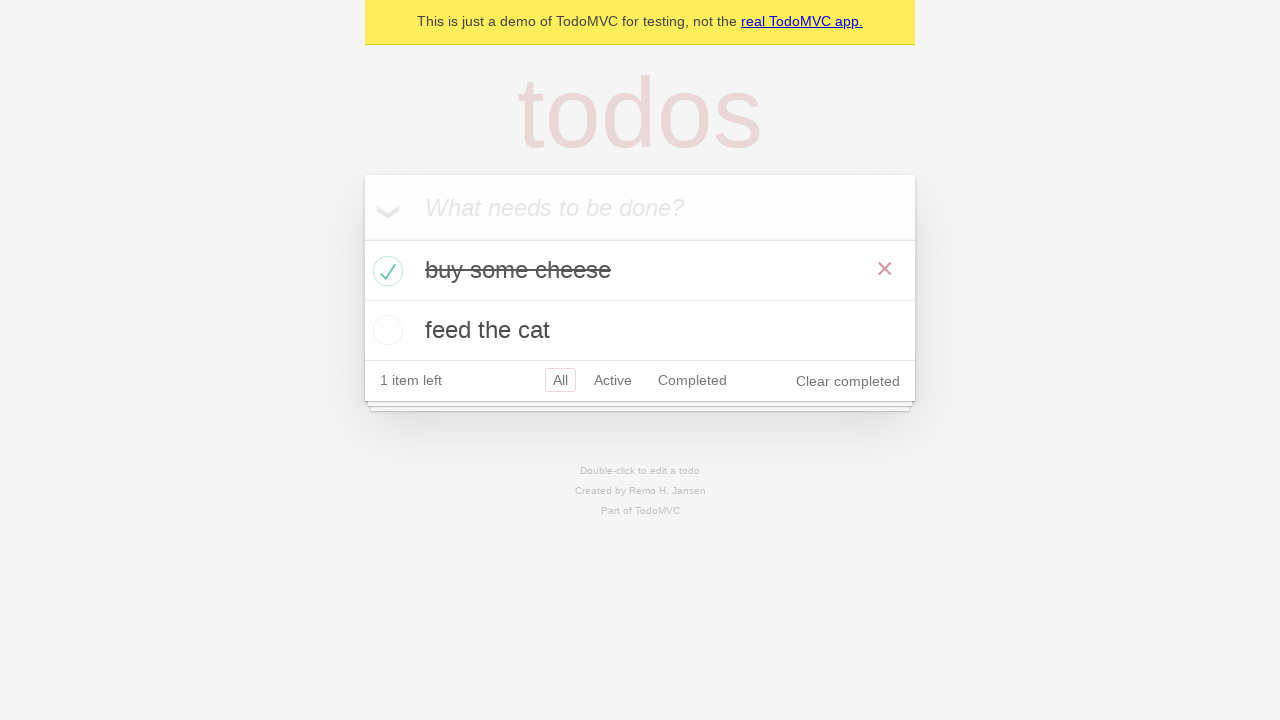

Located second todo item
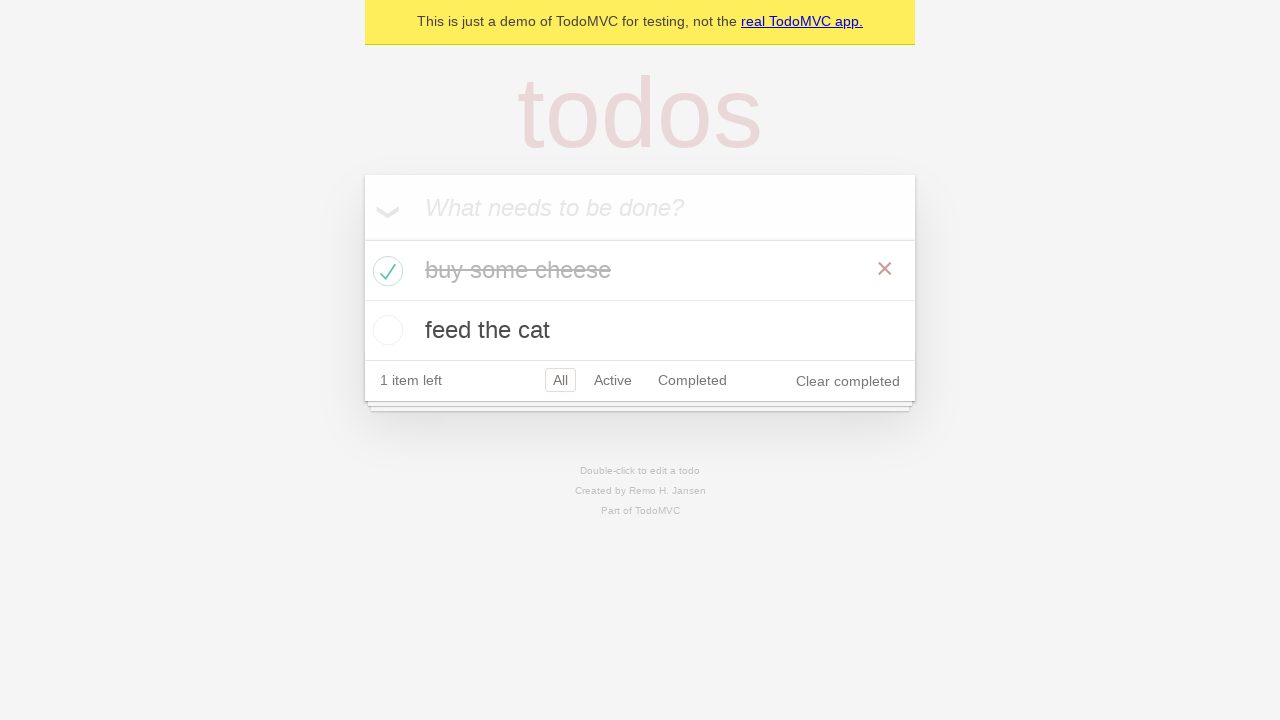

Checked checkbox for second todo item 'feed the cat' at (385, 330) on internal:testid=[data-testid="todo-item"s] >> nth=1 >> internal:role=checkbox
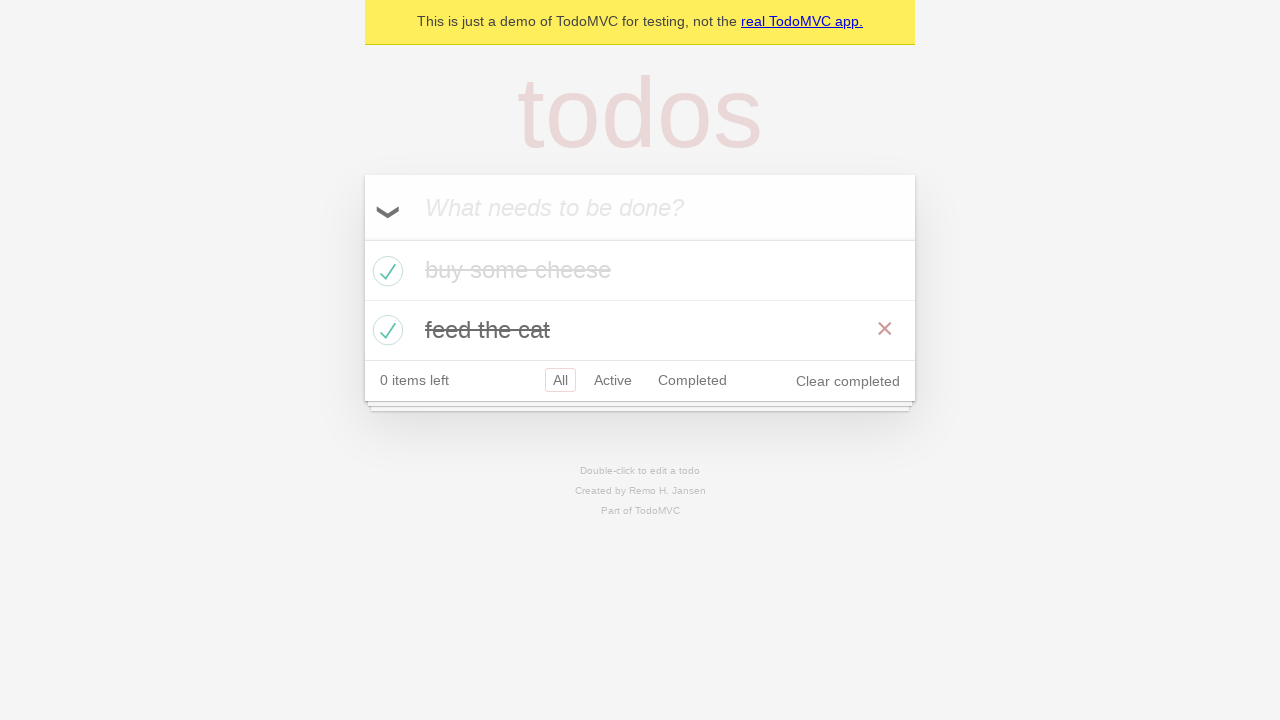

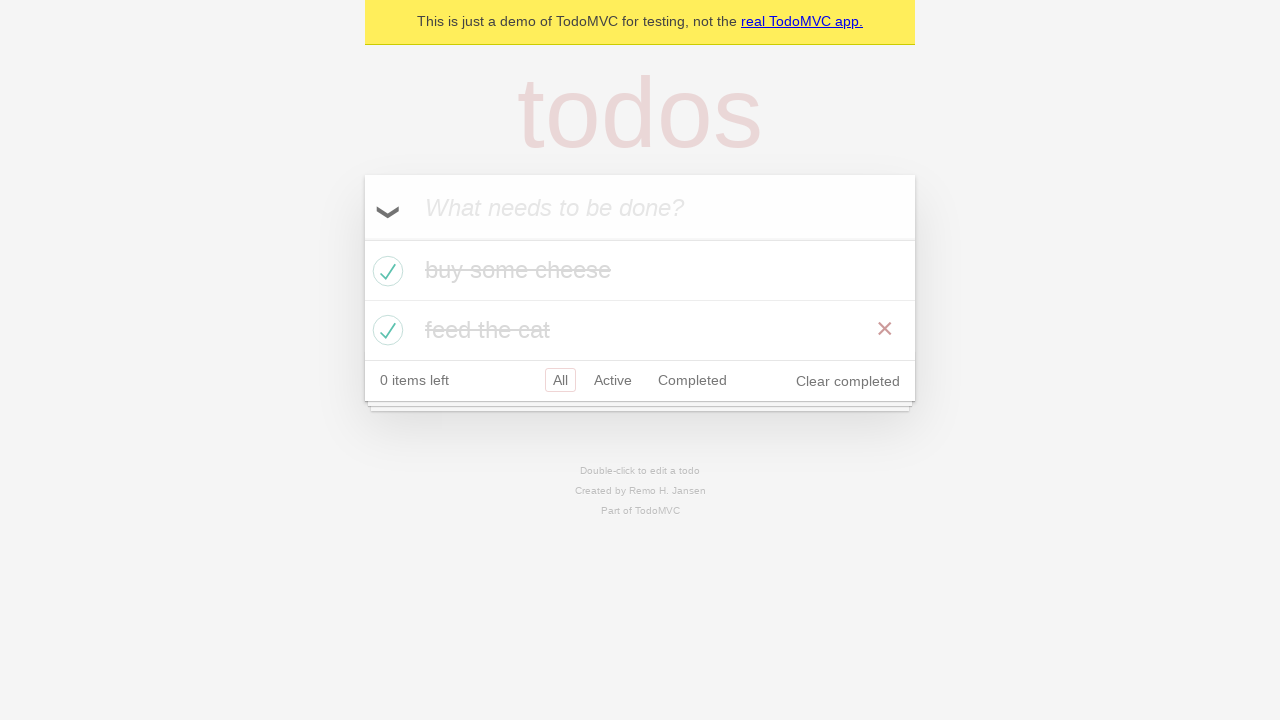